Navigates to a golf tournament statistics page and clicks through the different round tabs (Round 1 through Round 4) to verify tab navigation functionality.

Starting URL: https://datagolf.com/historical-tournament-stats?event_id=26

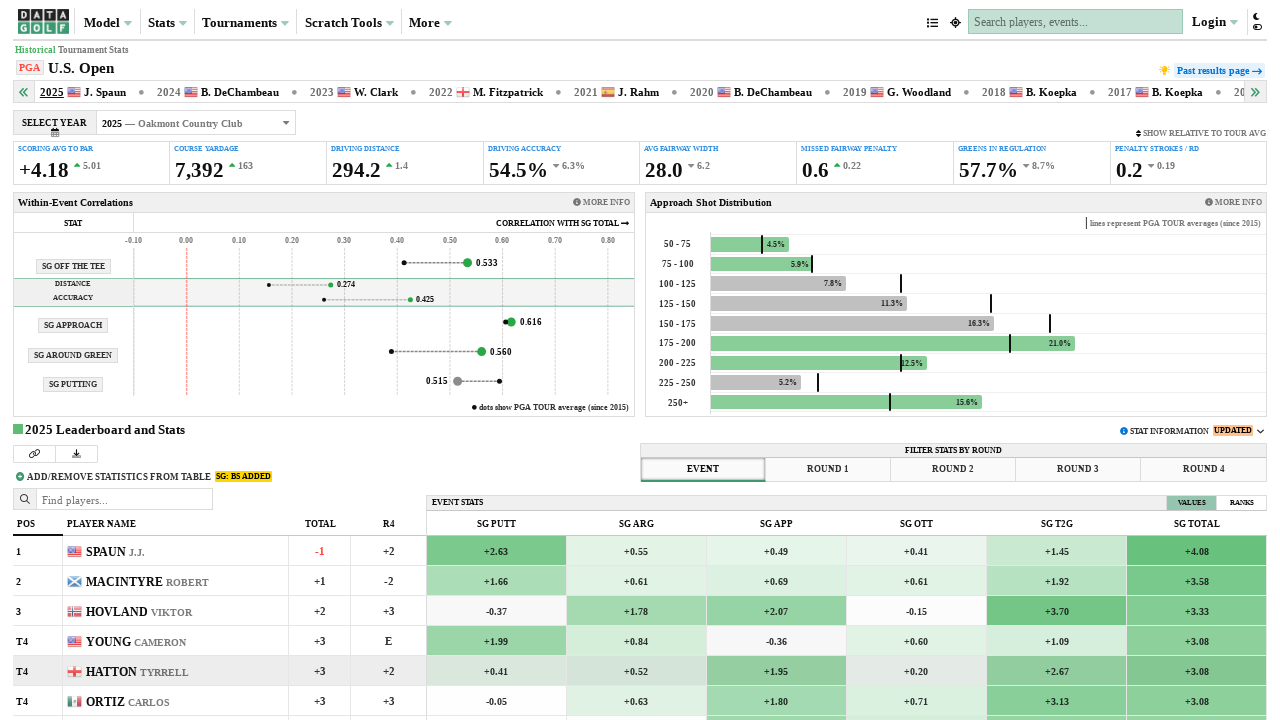

Waited for main data section to load
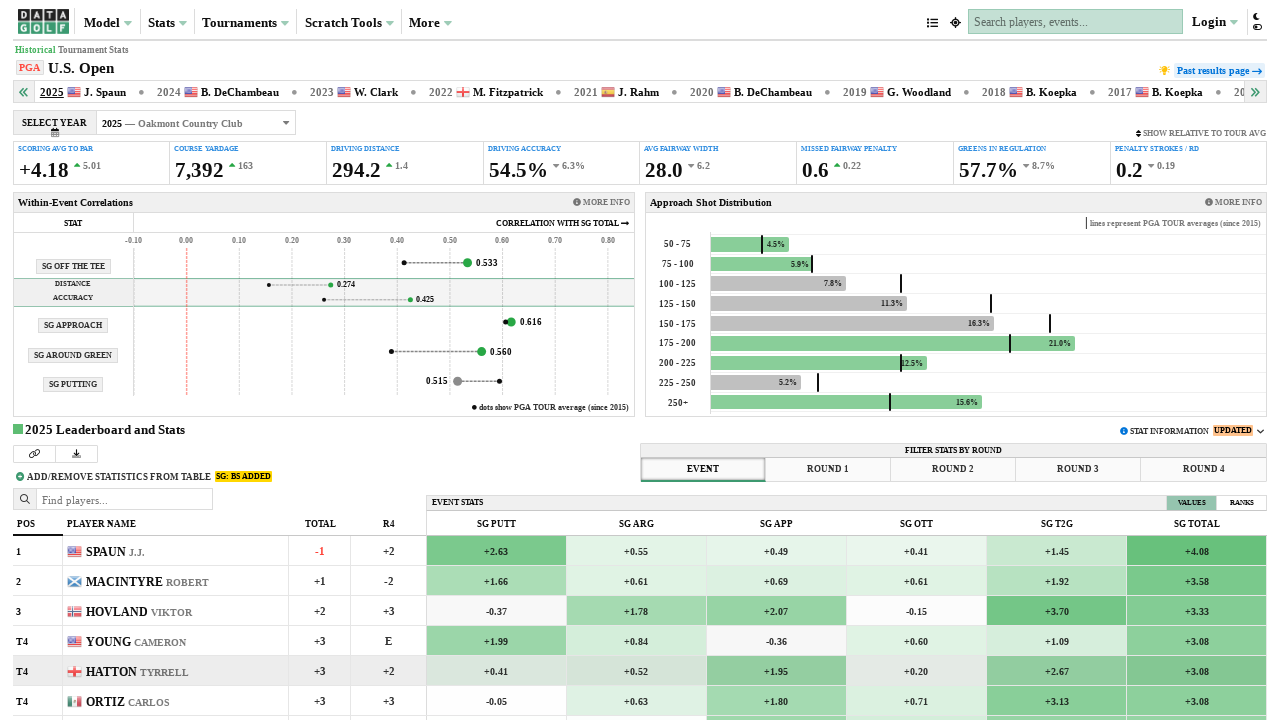

Clicked Round 1 tab at (829, 470) on [name="r1"]
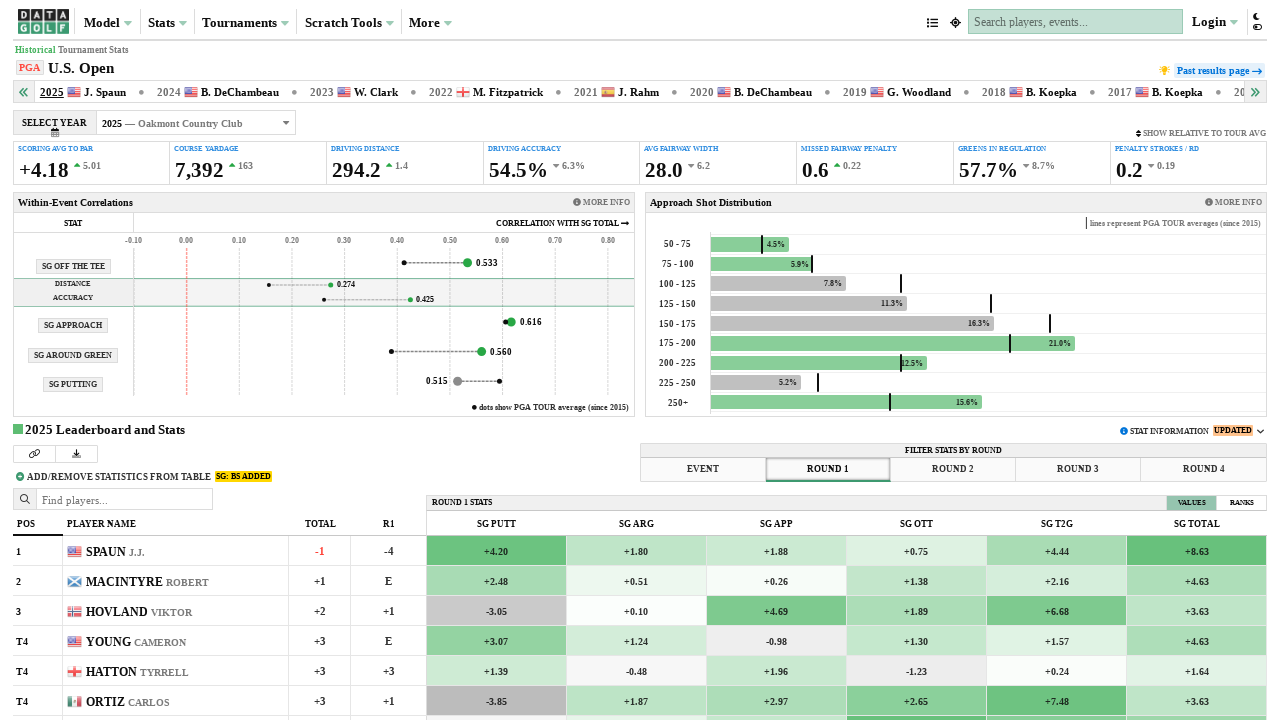

Waited for data to update after Round 1 tab click
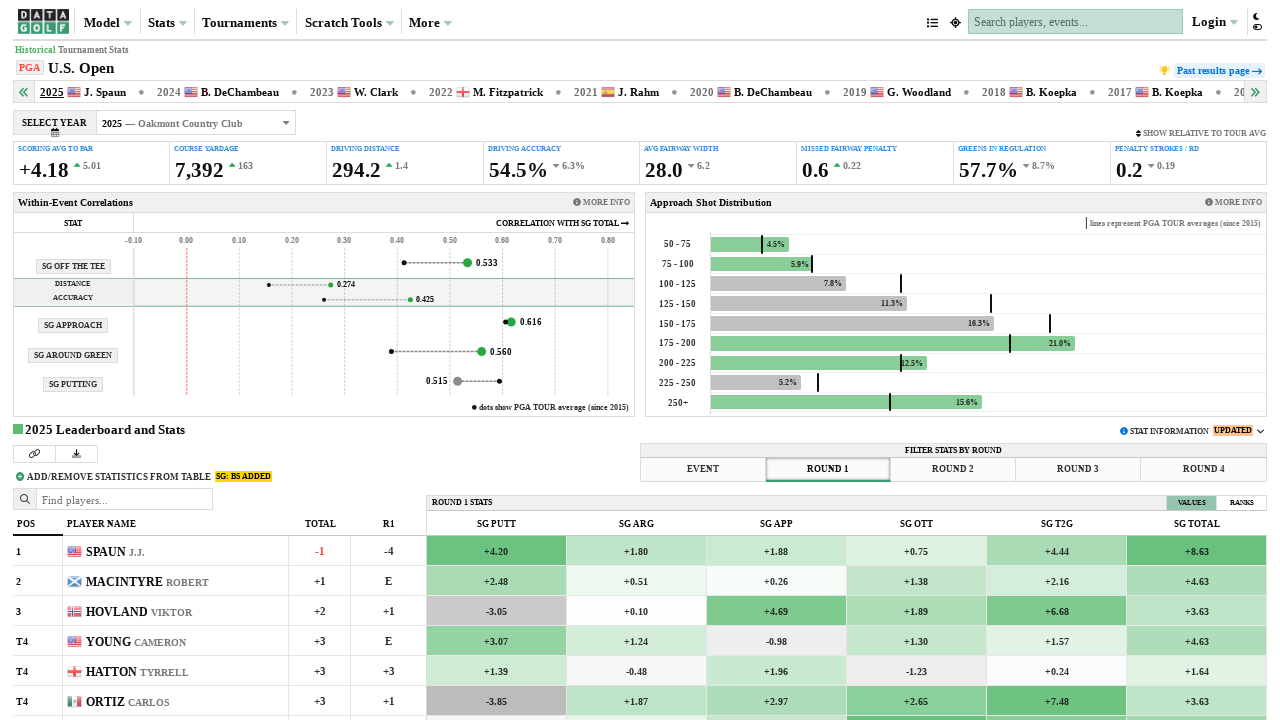

Clicked Round 2 tab at (954, 470) on [name="r2"]
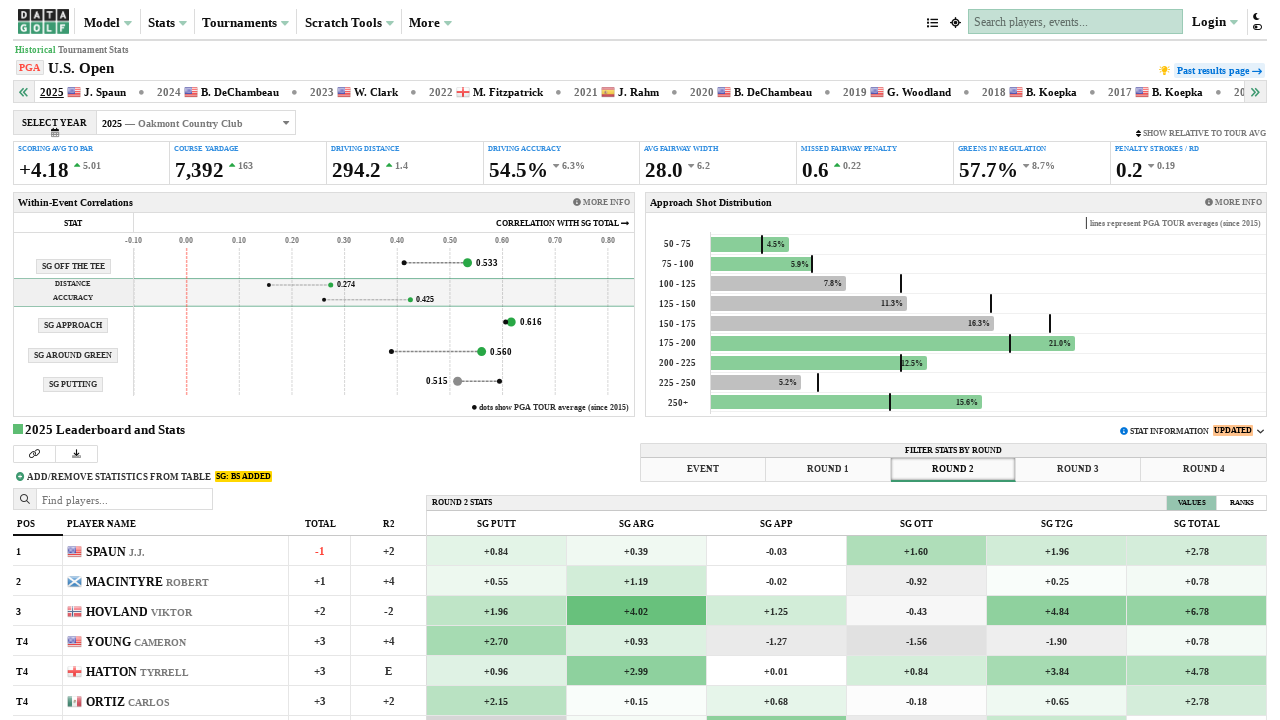

Waited for data to update after Round 2 tab click
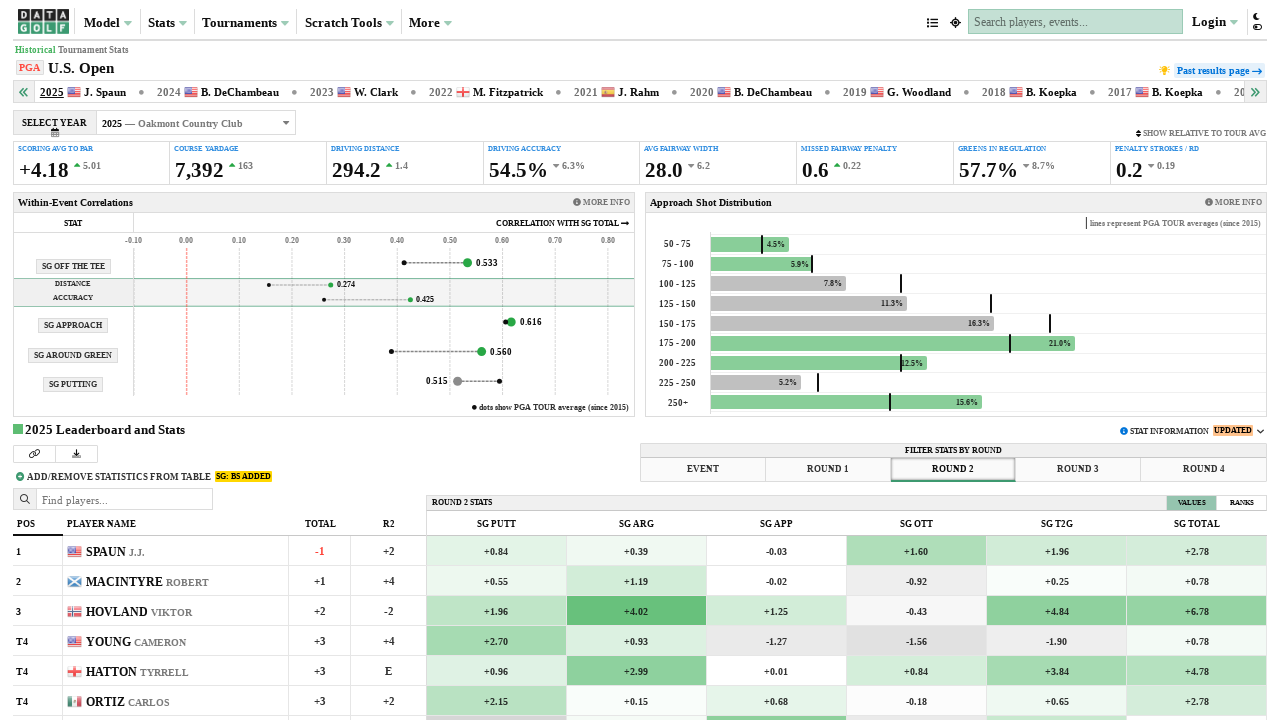

Clicked Round 3 tab at (1079, 470) on [name="r3"]
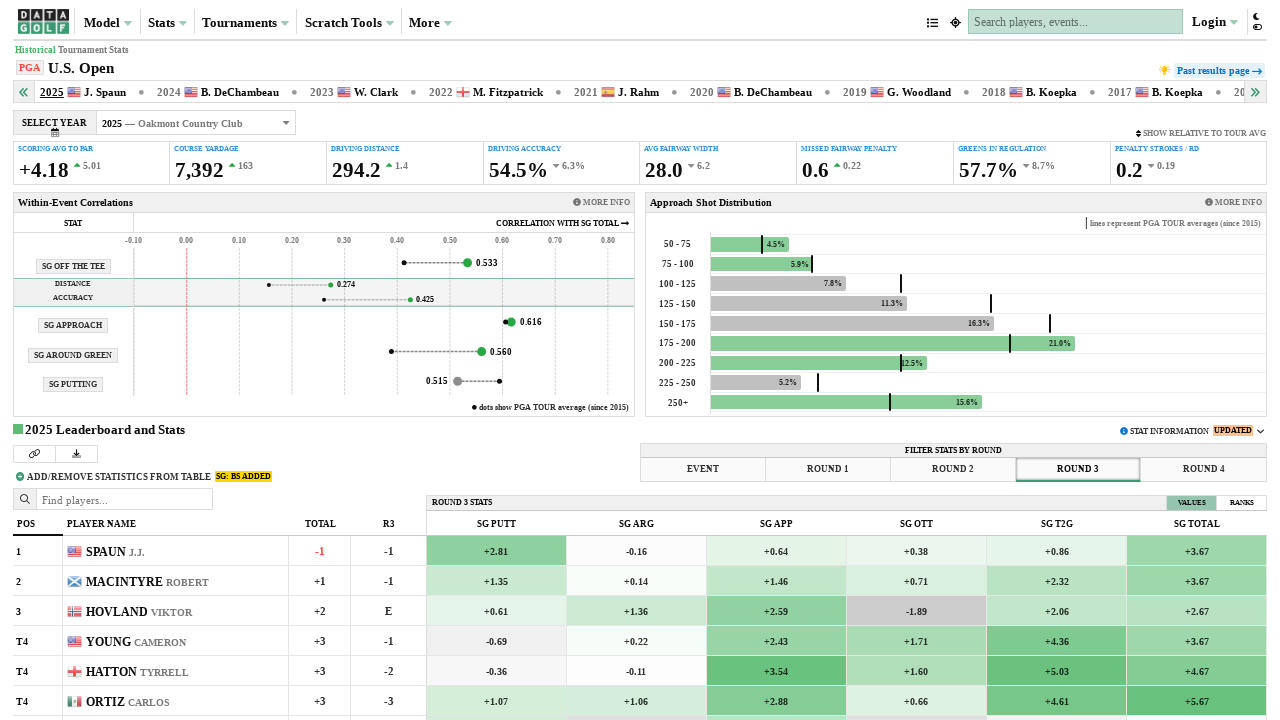

Waited for data to update after Round 3 tab click
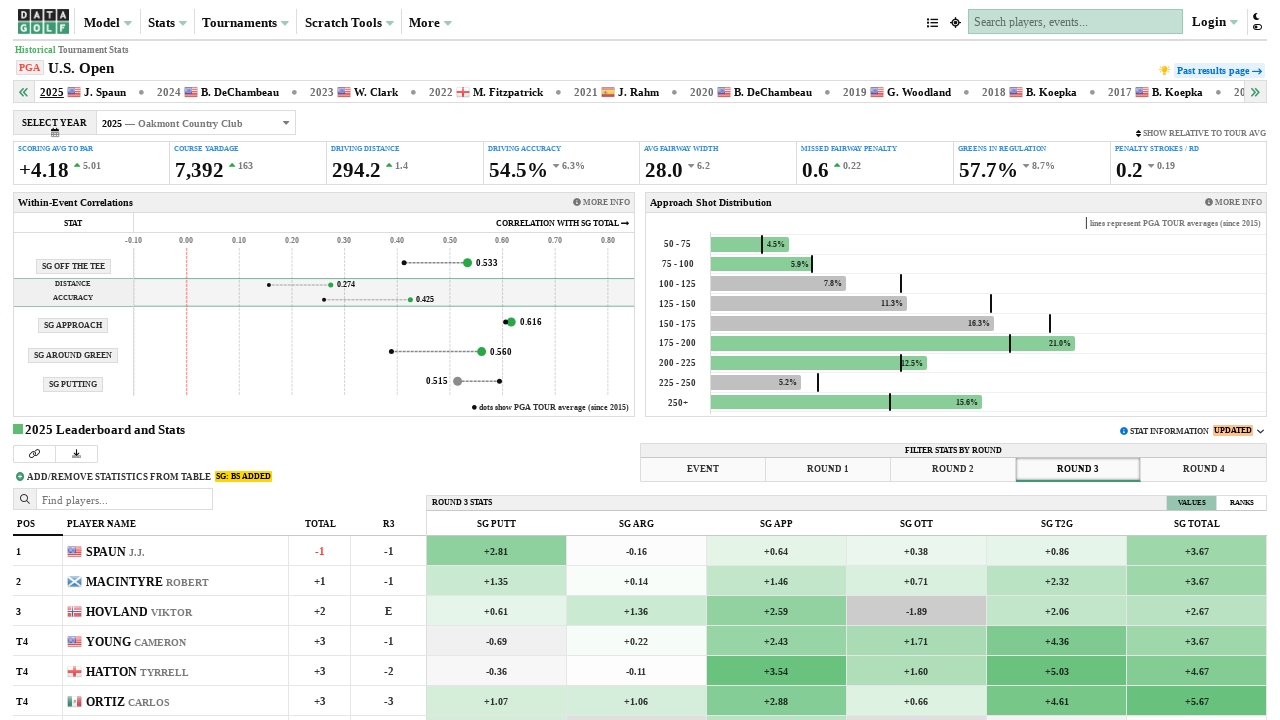

Clicked Round 4 tab at (1204, 470) on [name="r4"]
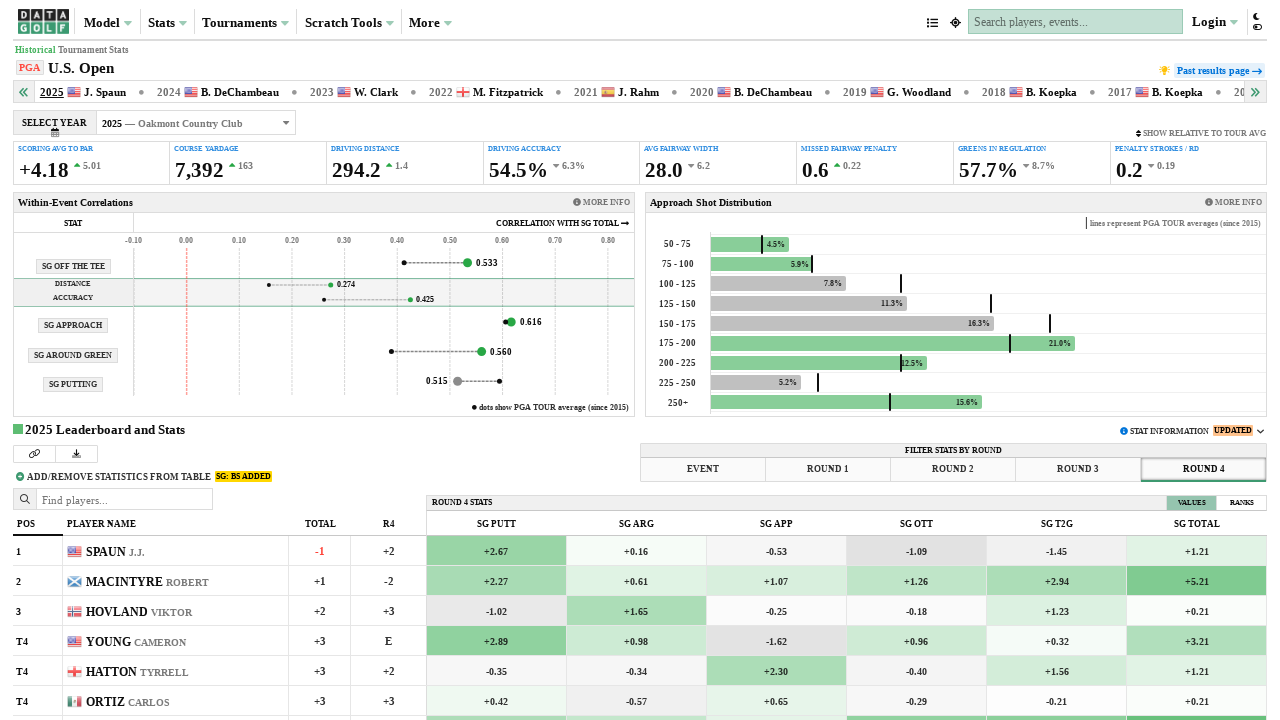

Waited for data to update after Round 4 tab click
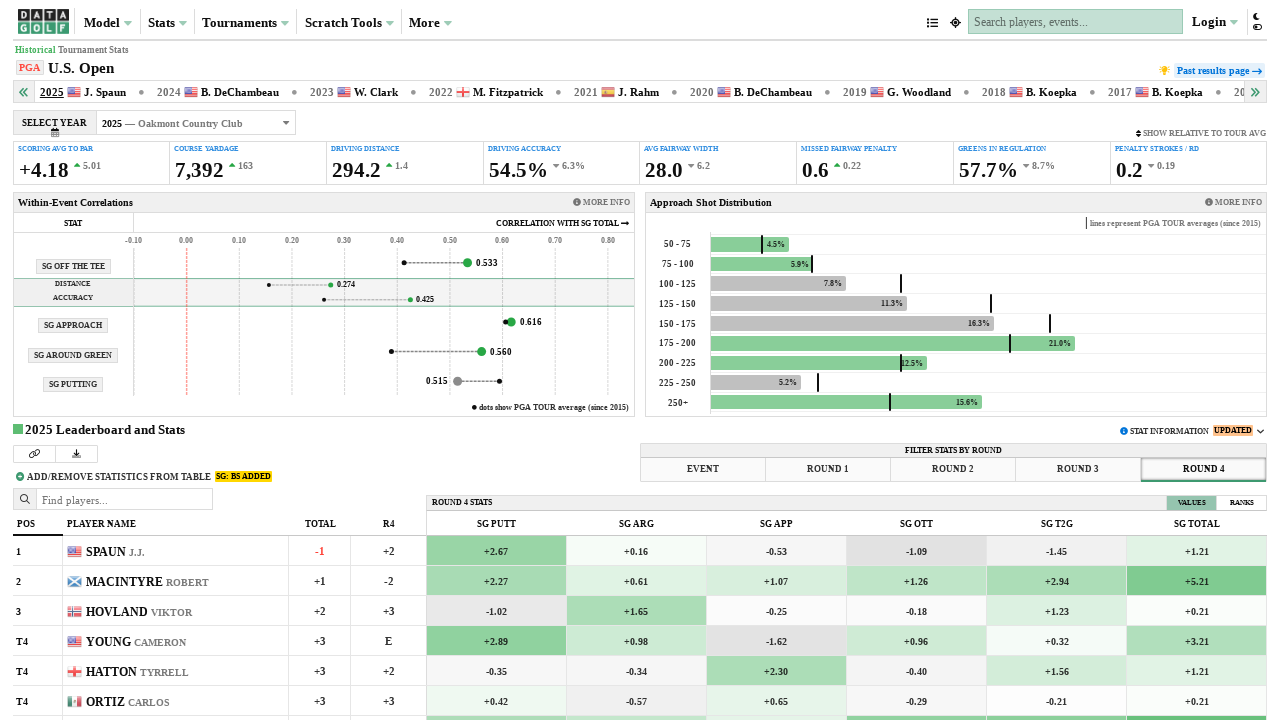

Verified data rows are visible
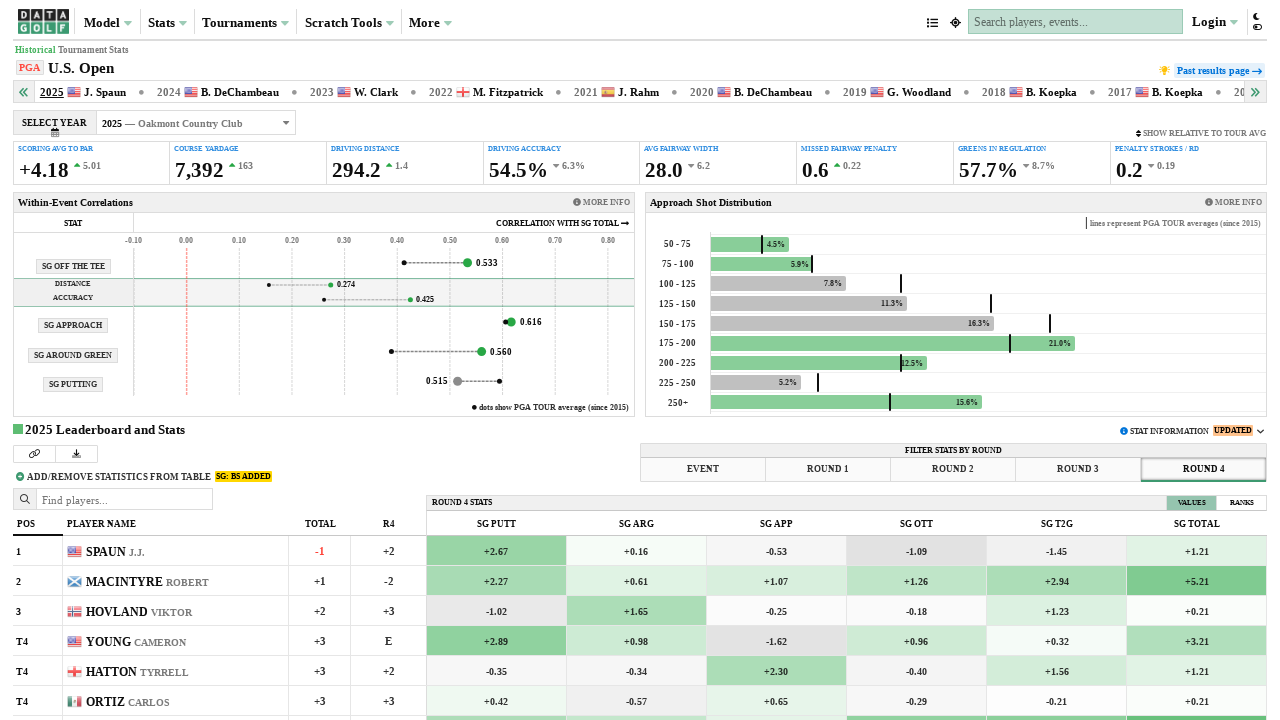

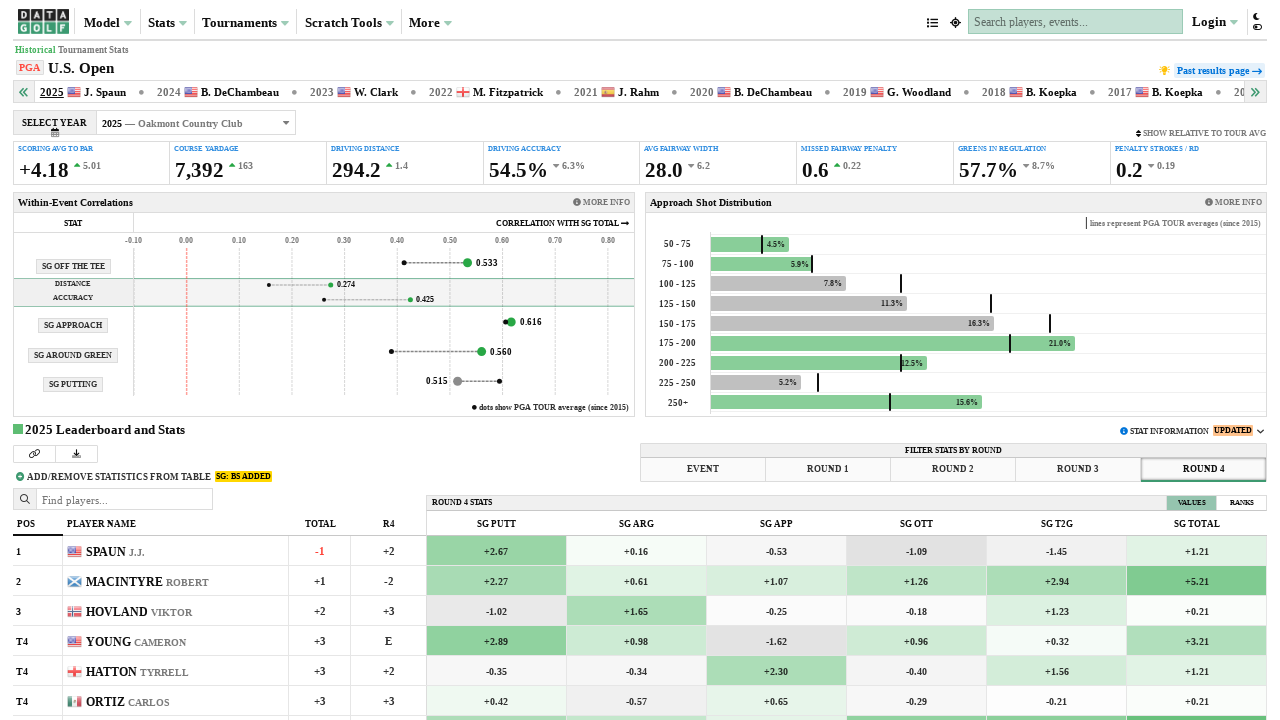